Tests JavaScript alert handling by interacting with three types of alerts: a simple alert (accept), a confirm dialog (dismiss), and a prompt dialog with text input (accept).

Starting URL: http://demo.automationtesting.in/Alerts.html

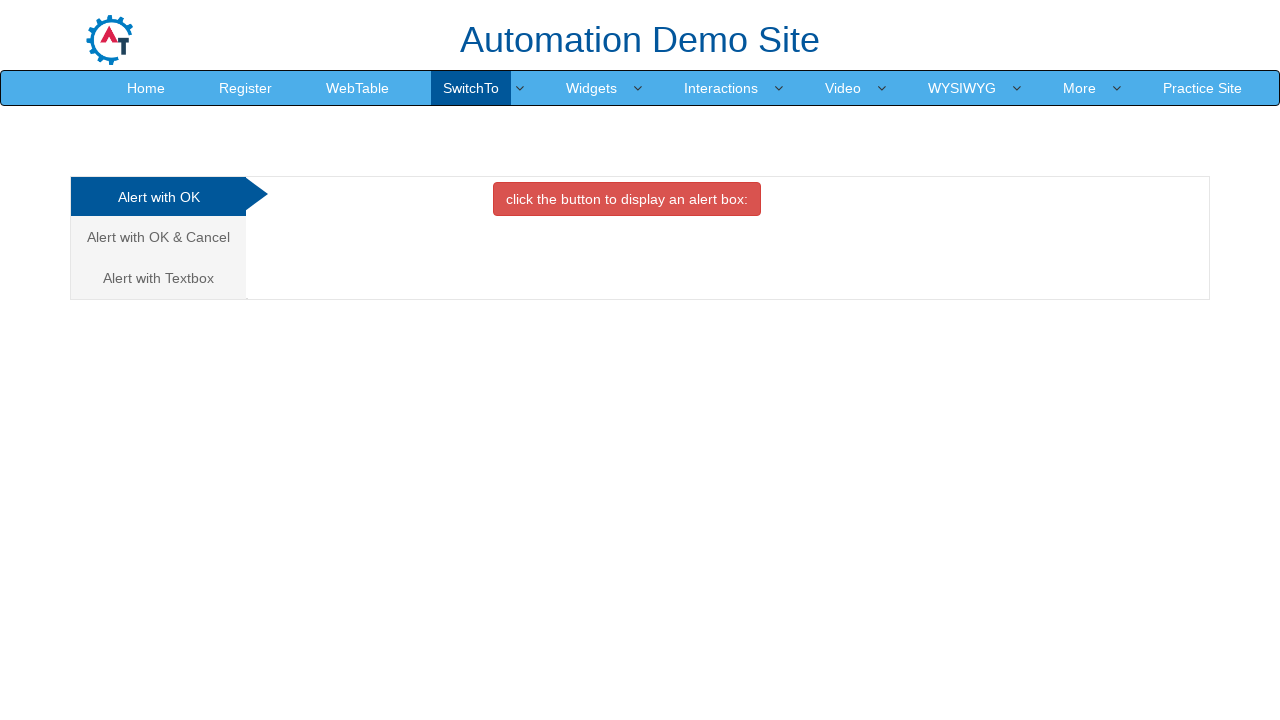

Navigated to Alerts demo page
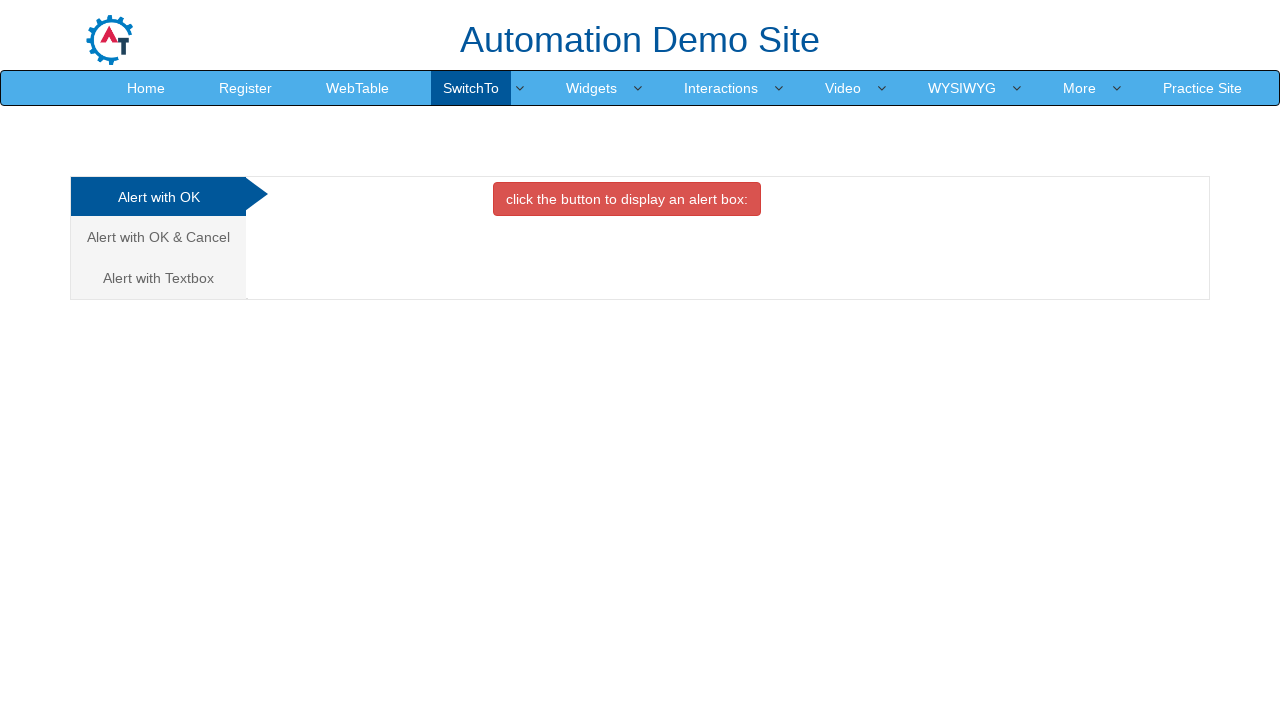

Clicked button to trigger simple alert at (627, 199) on xpath=//button[@class='btn btn-danger']
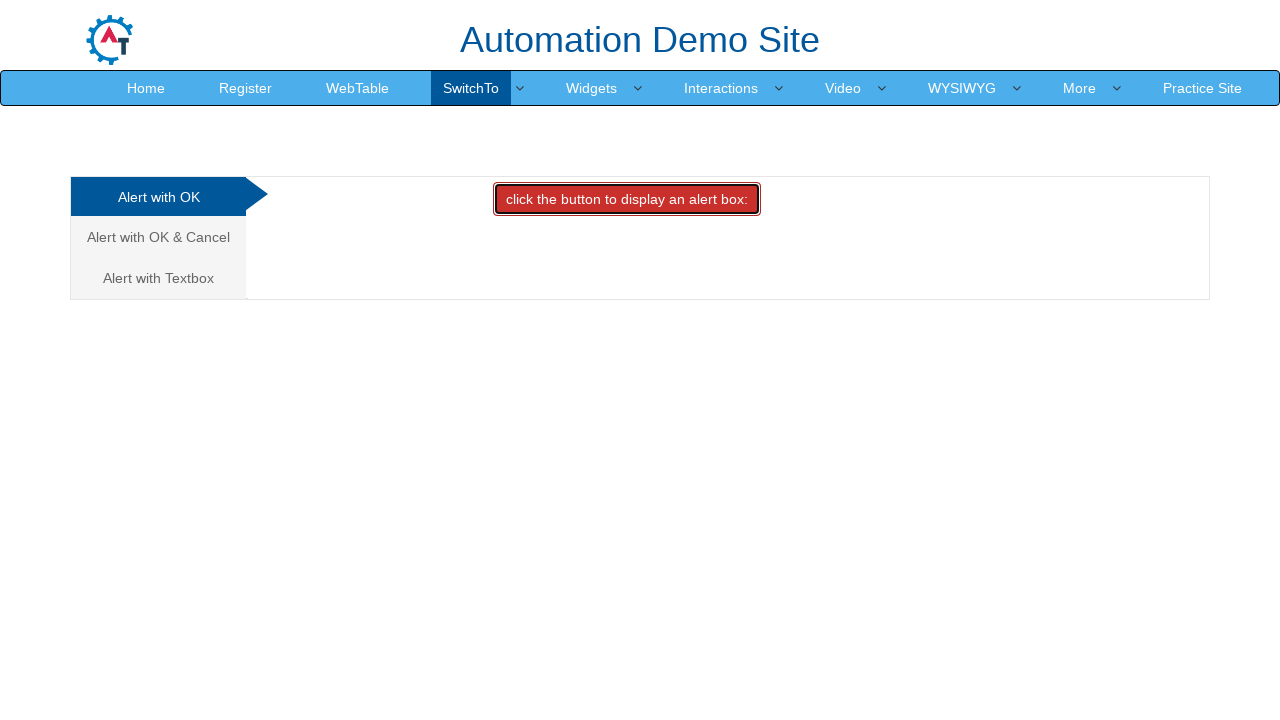

Set up dialog handler to accept simple alert
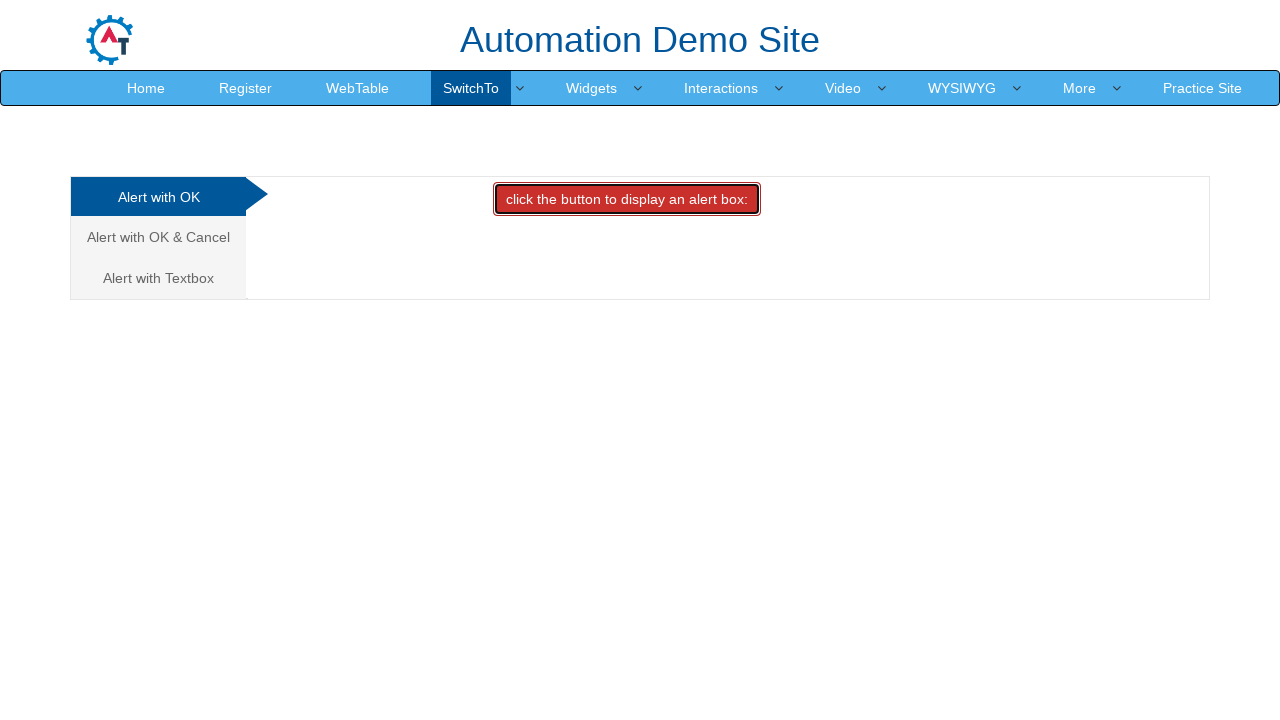

Waited for simple alert to be handled
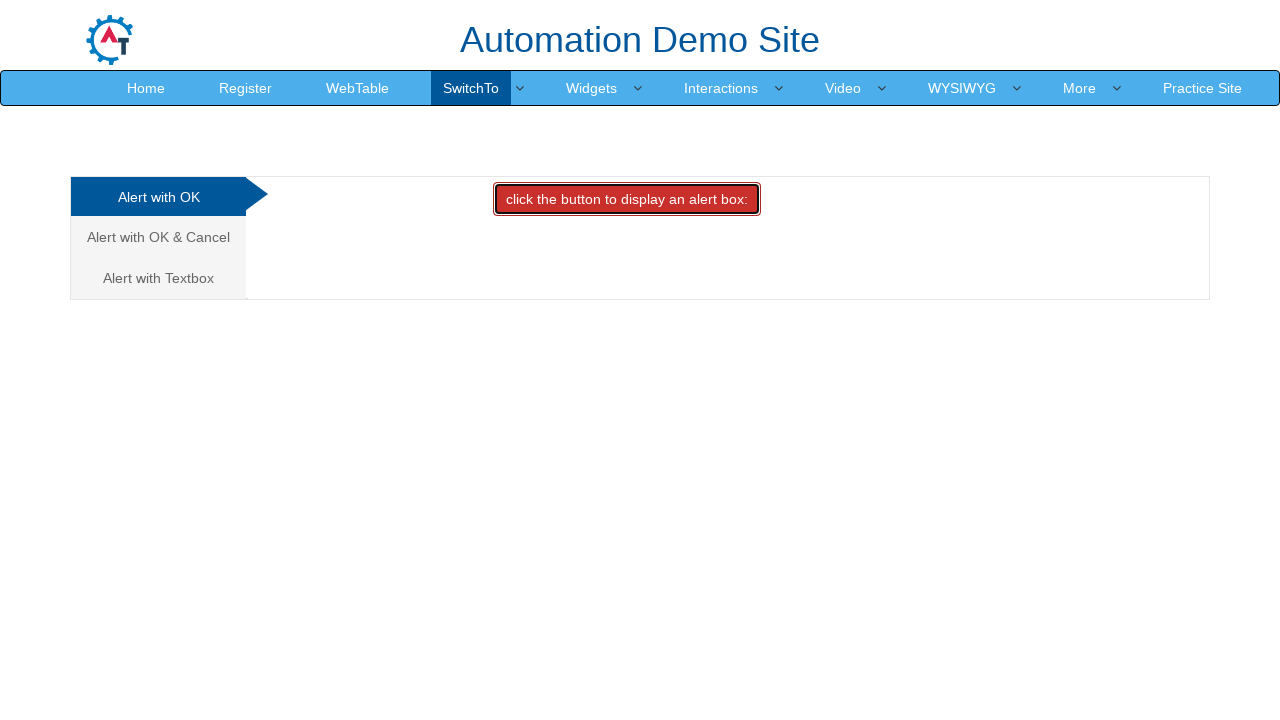

Clicked on 'Alert with OK & Cancel' tab at (158, 237) on xpath=//a[contains(text(),'Alert with OK & Cancel')]
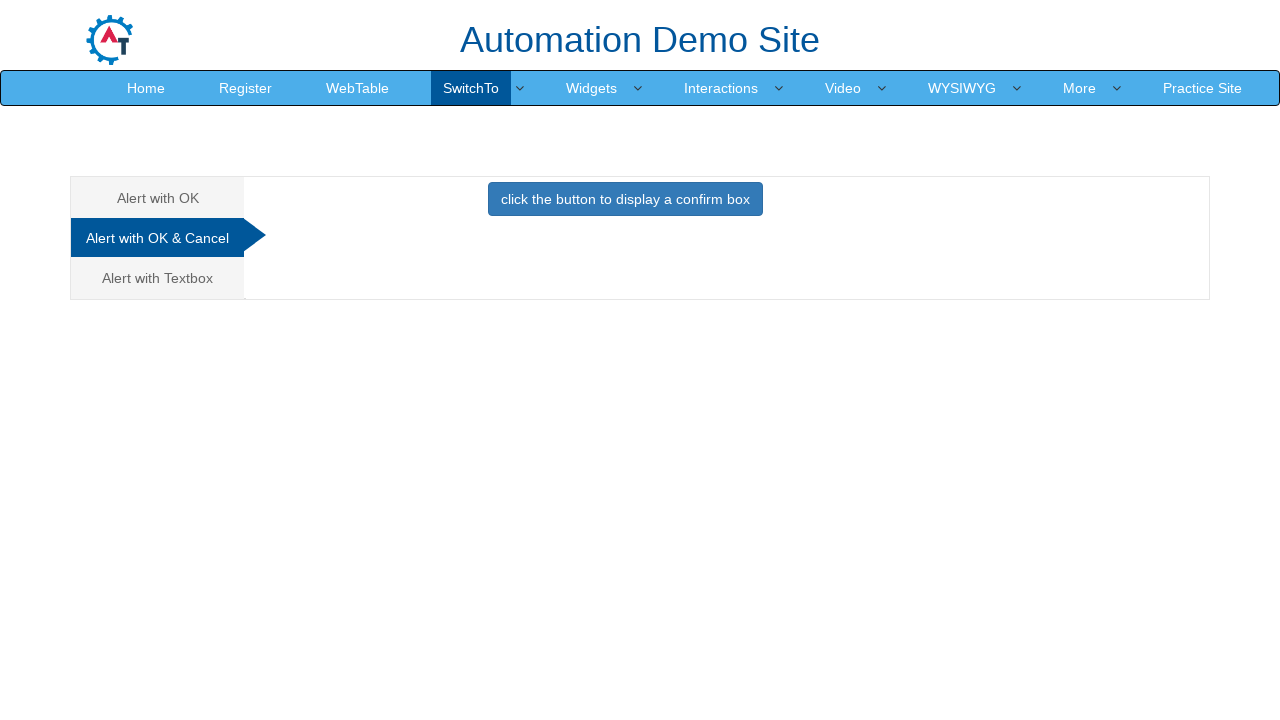

Clicked button to trigger confirm dialog at (625, 199) on xpath=//button[@class='btn btn-primary']
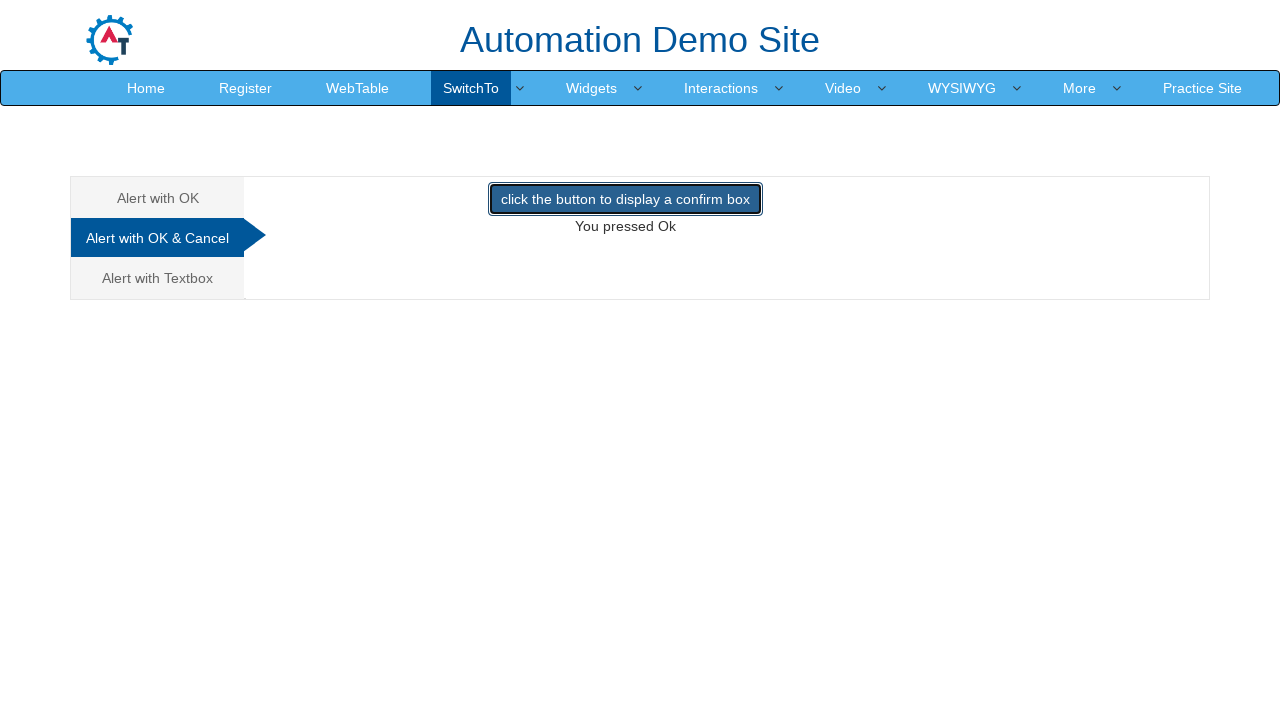

Set up dialog handler to dismiss confirm dialog
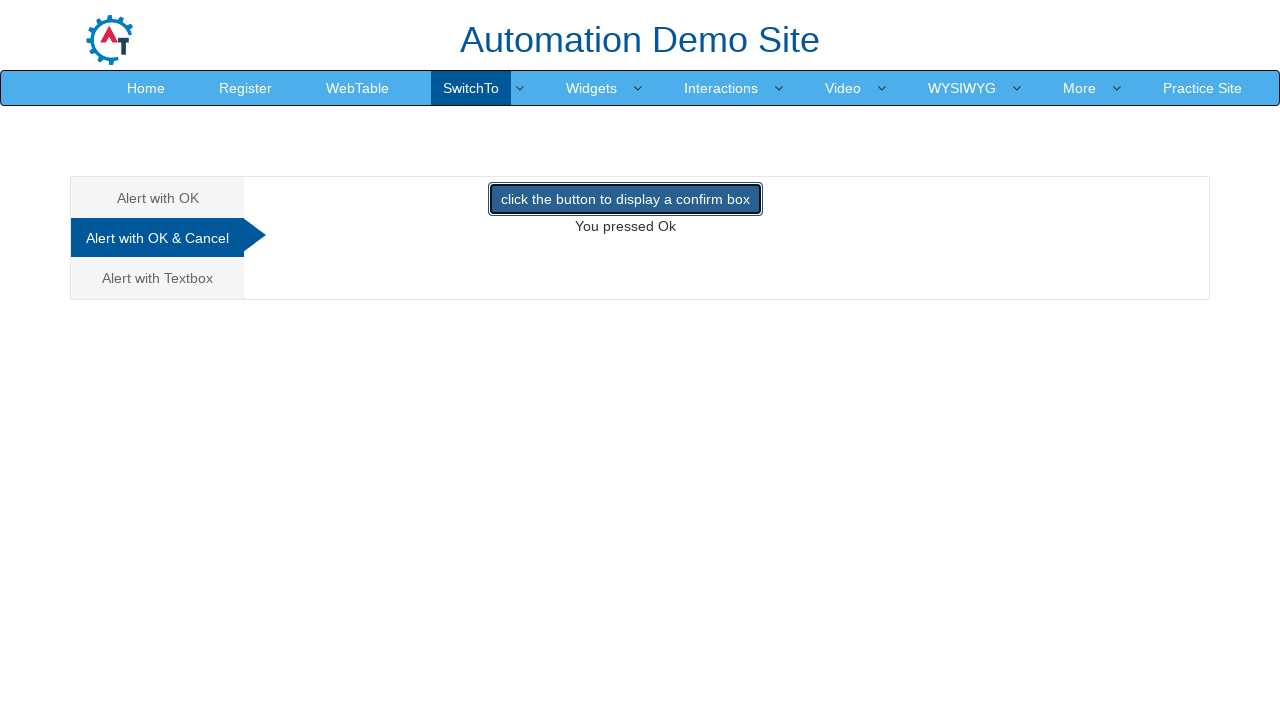

Waited for confirm dialog to be dismissed
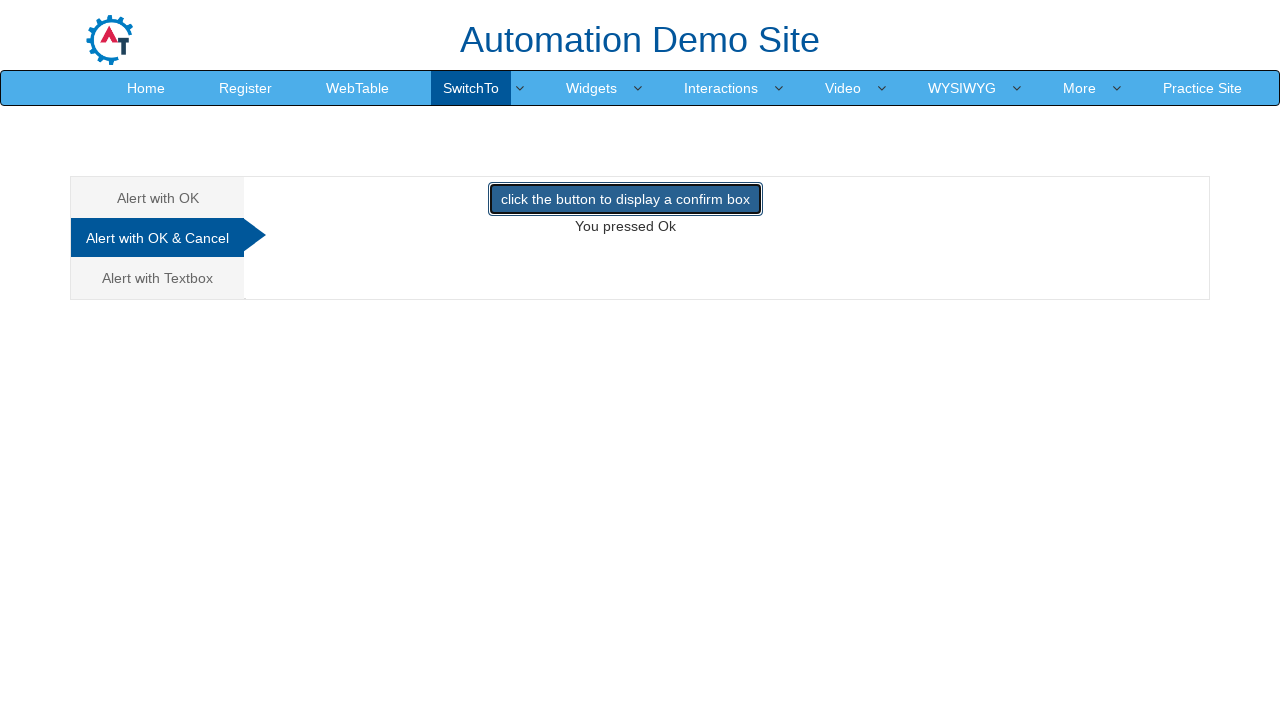

Clicked on 'Alert with Textbox' tab at (158, 278) on xpath=//a[contains(text(),'Alert with Textbox')]
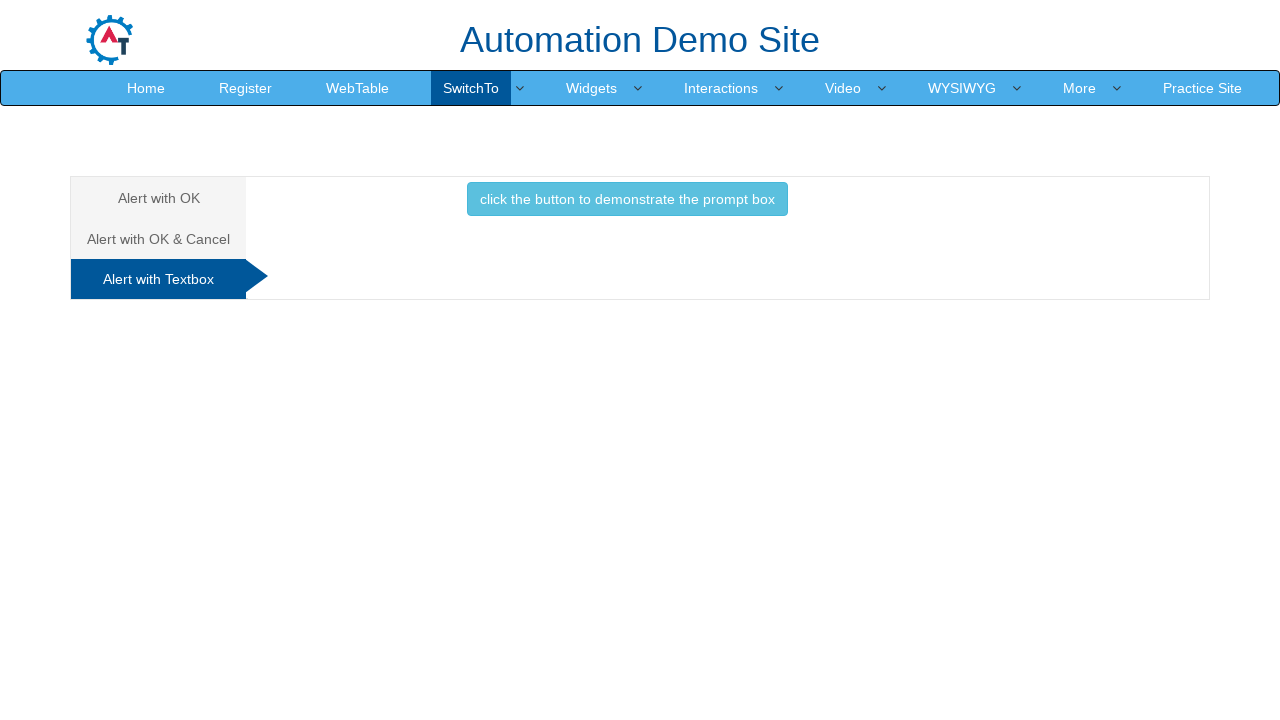

Clicked button to trigger prompt dialog at (627, 199) on xpath=//button[@class='btn btn-info']
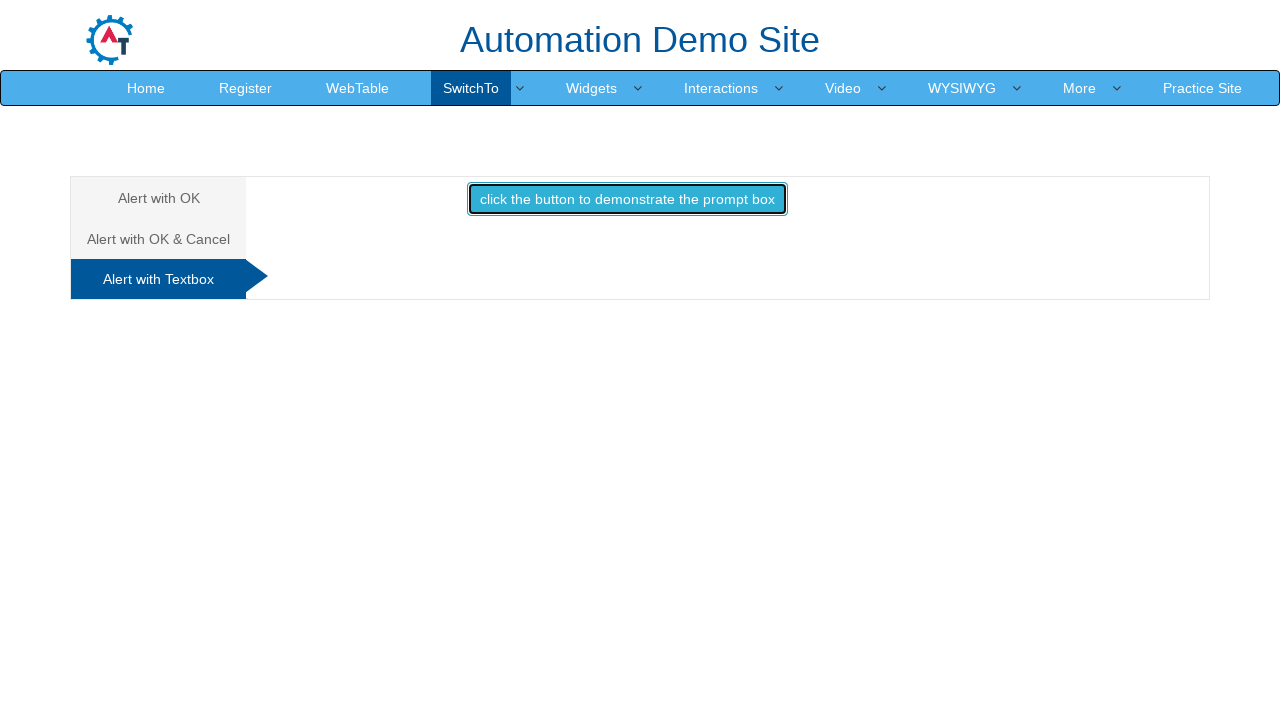

Set up dialog handler to accept prompt with text 'Testing'
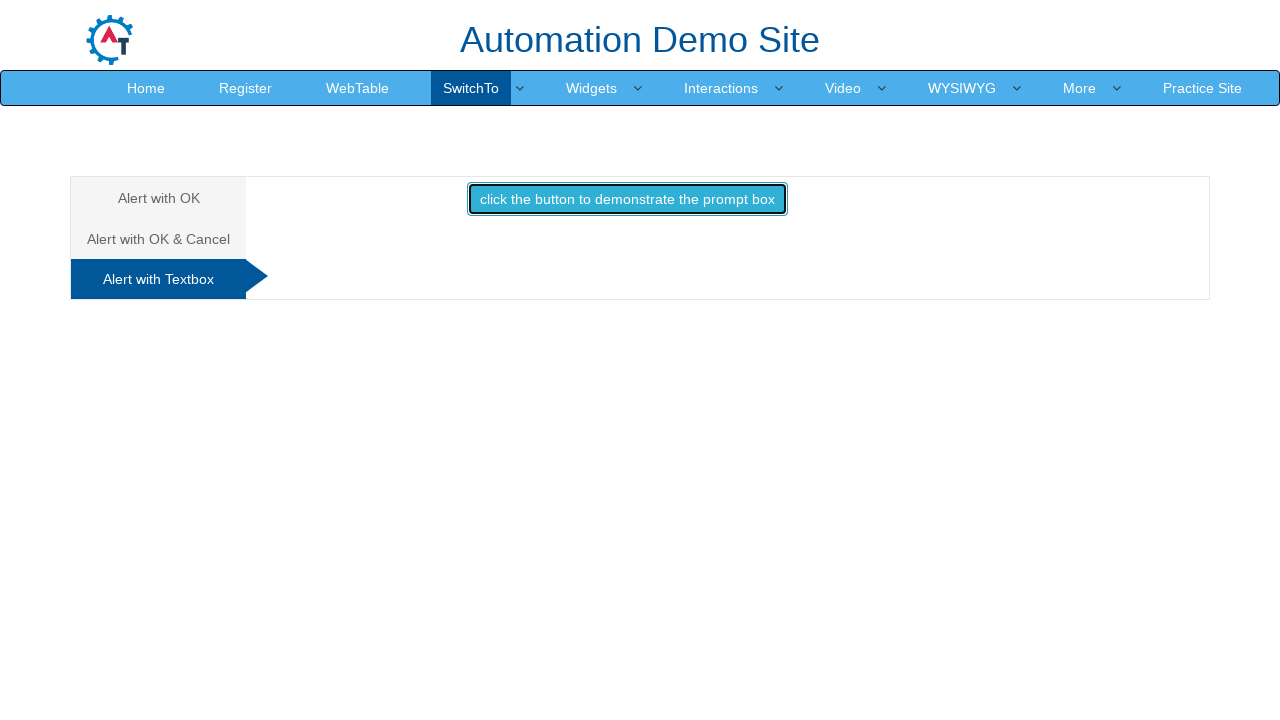

Waited for prompt dialog to be handled
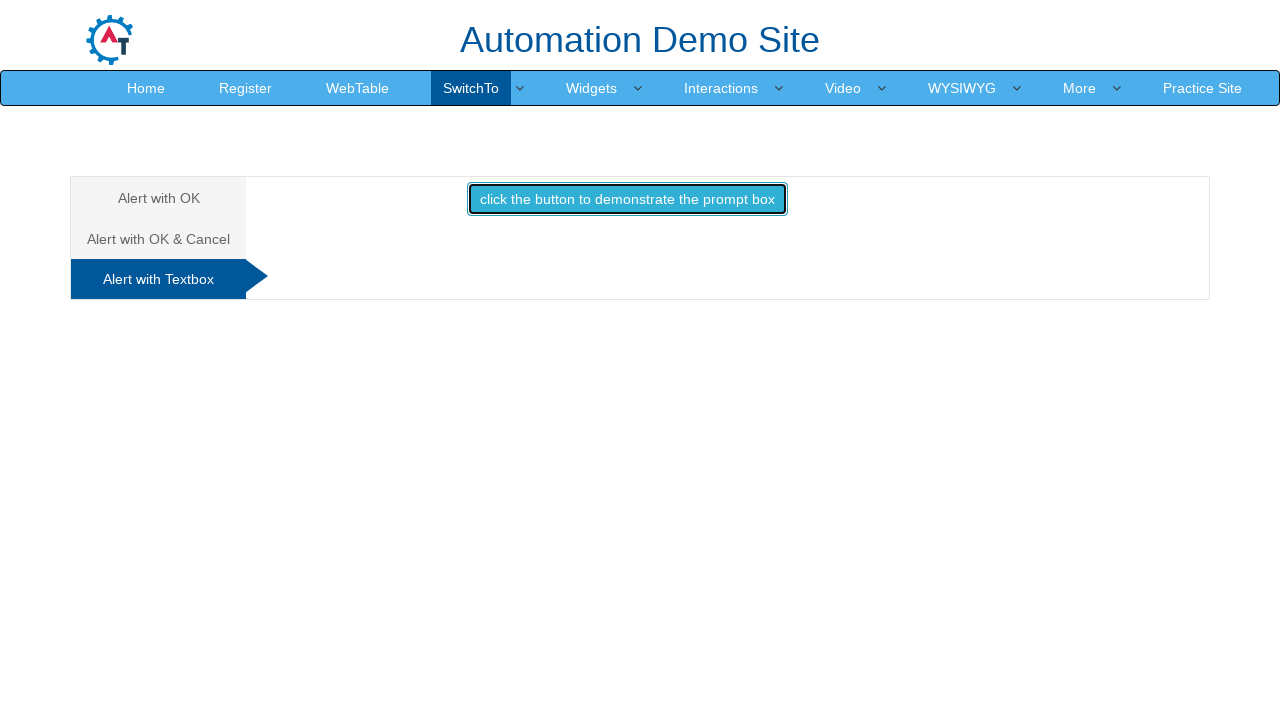

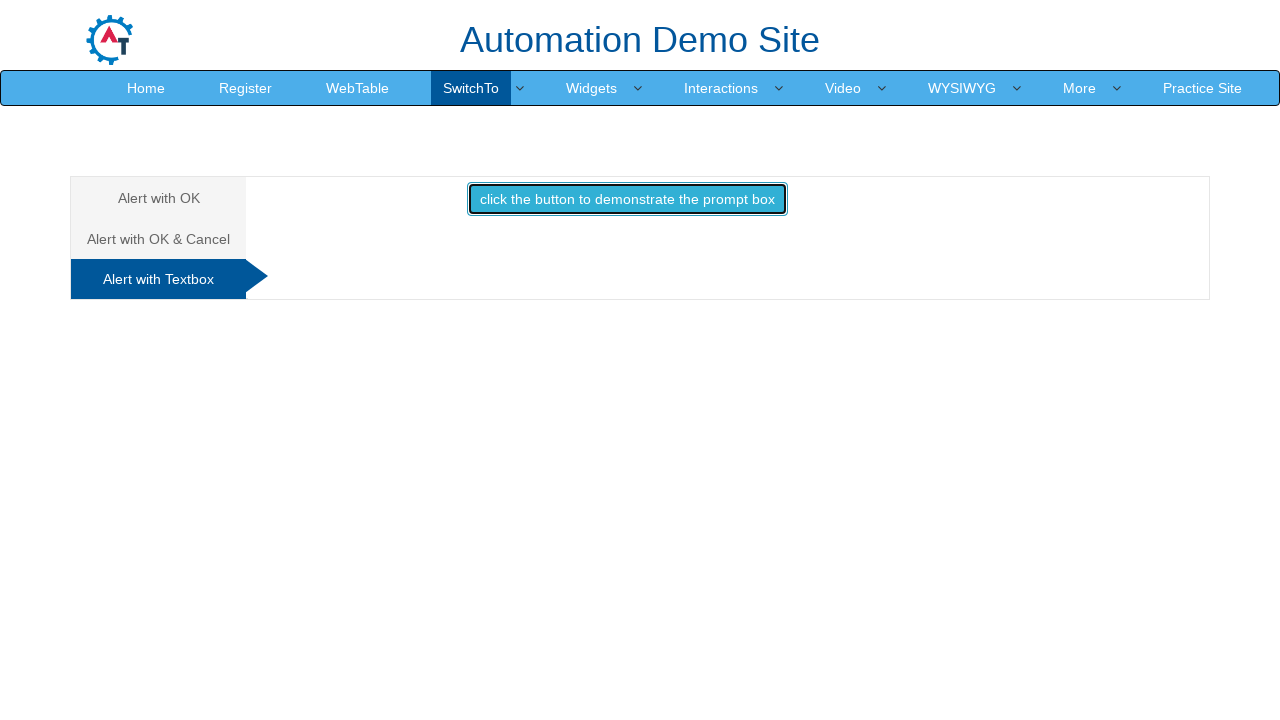